Tests web table functionality by navigating to a page with HTML tables and extracting various table elements including headers, specific cells, and row data

Starting URL: https://testotomasyonu.com/webtables

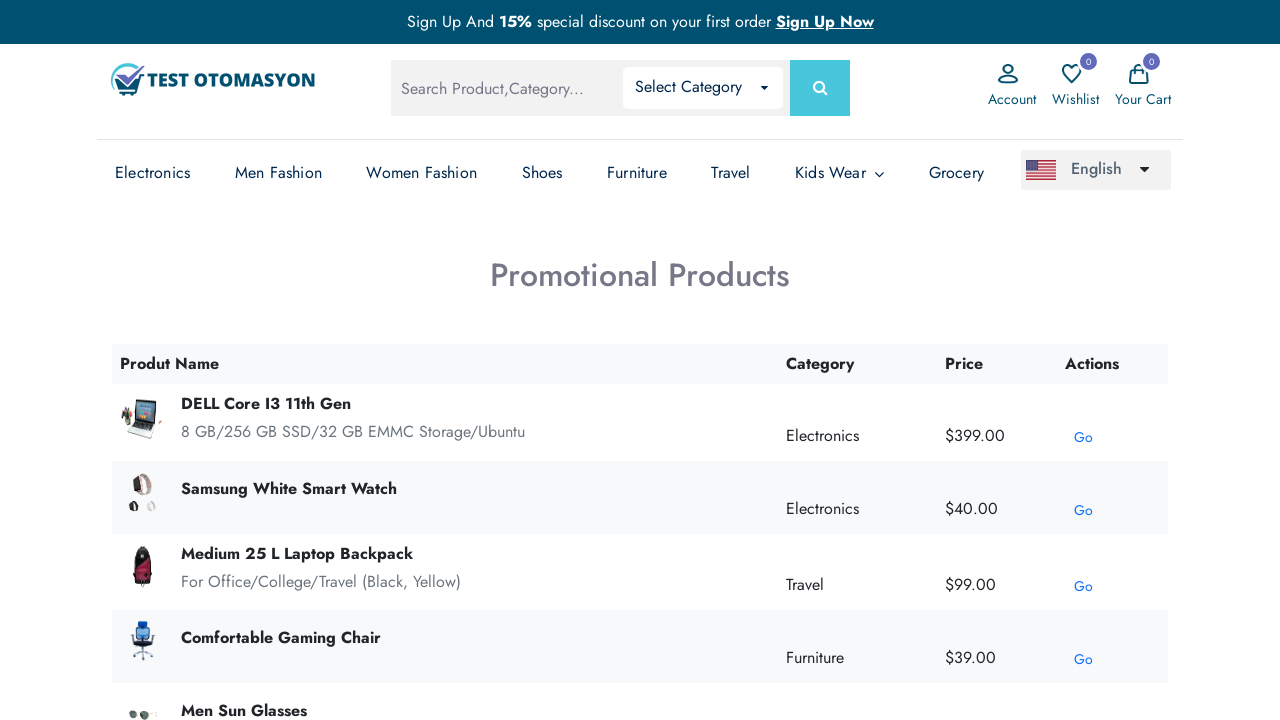

Navigated to web tables test page
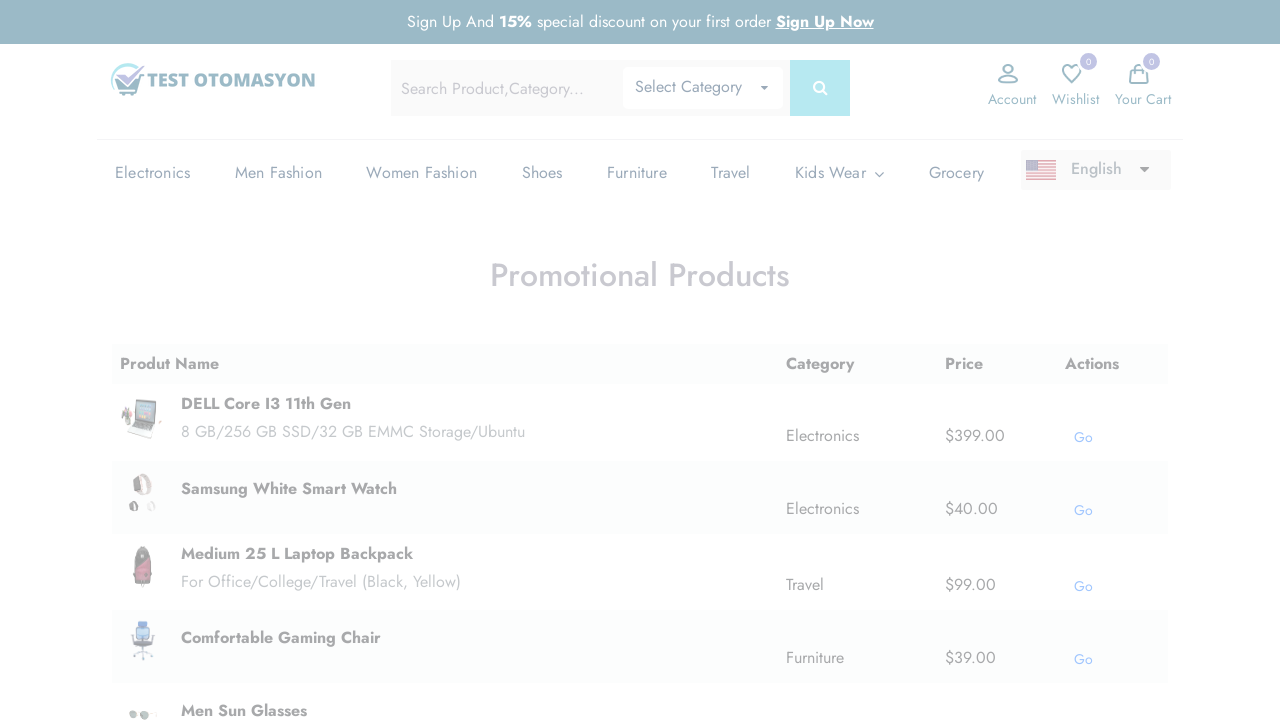

Table header element loaded and visible
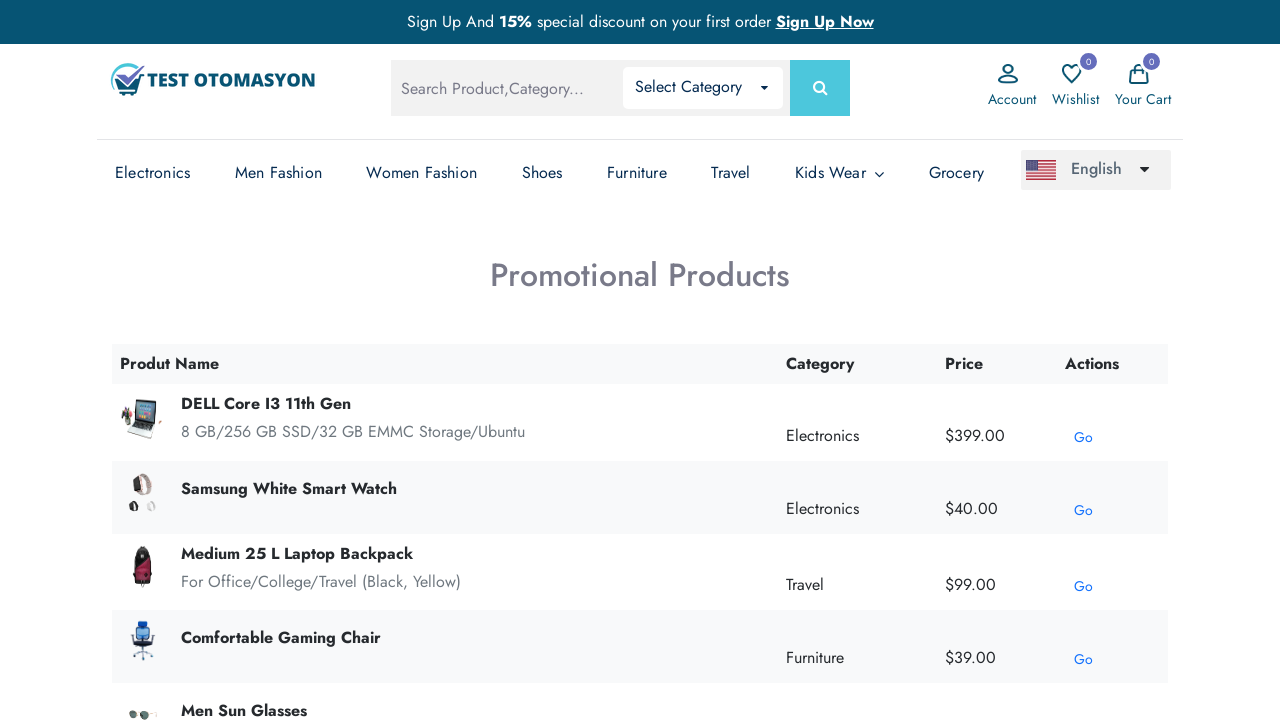

Extracted all table headers text content
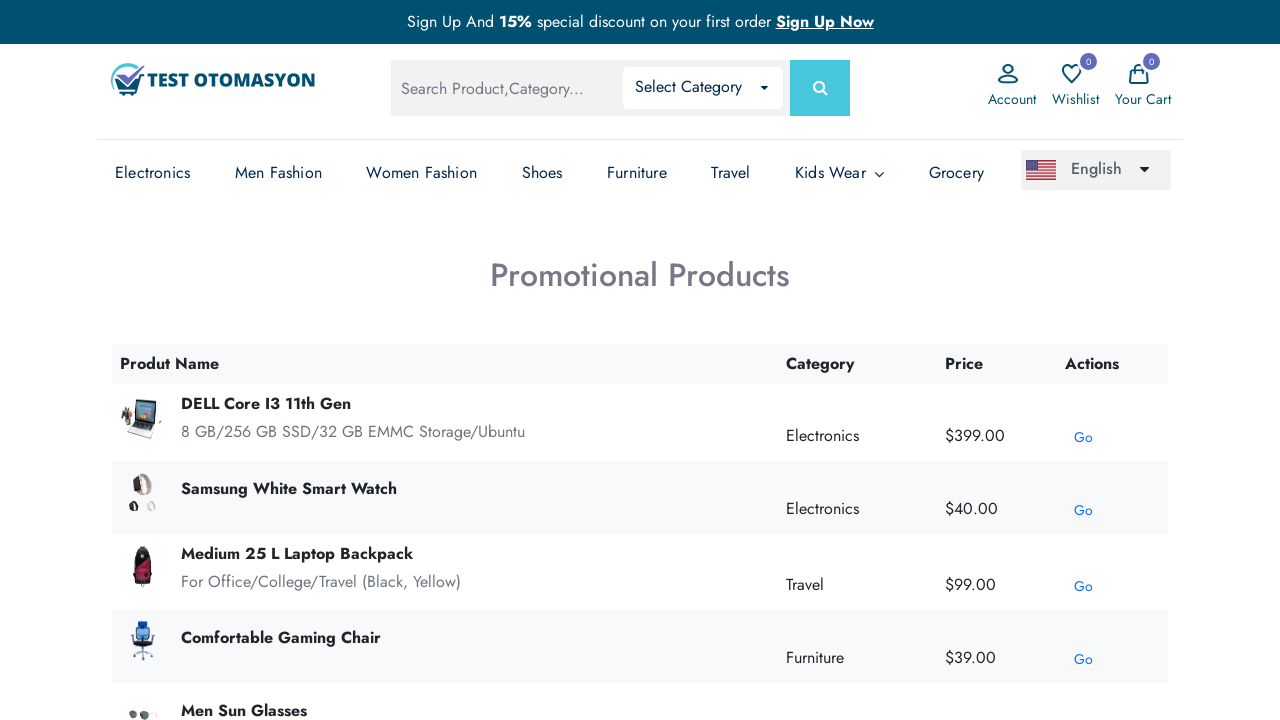

Extracted second table header
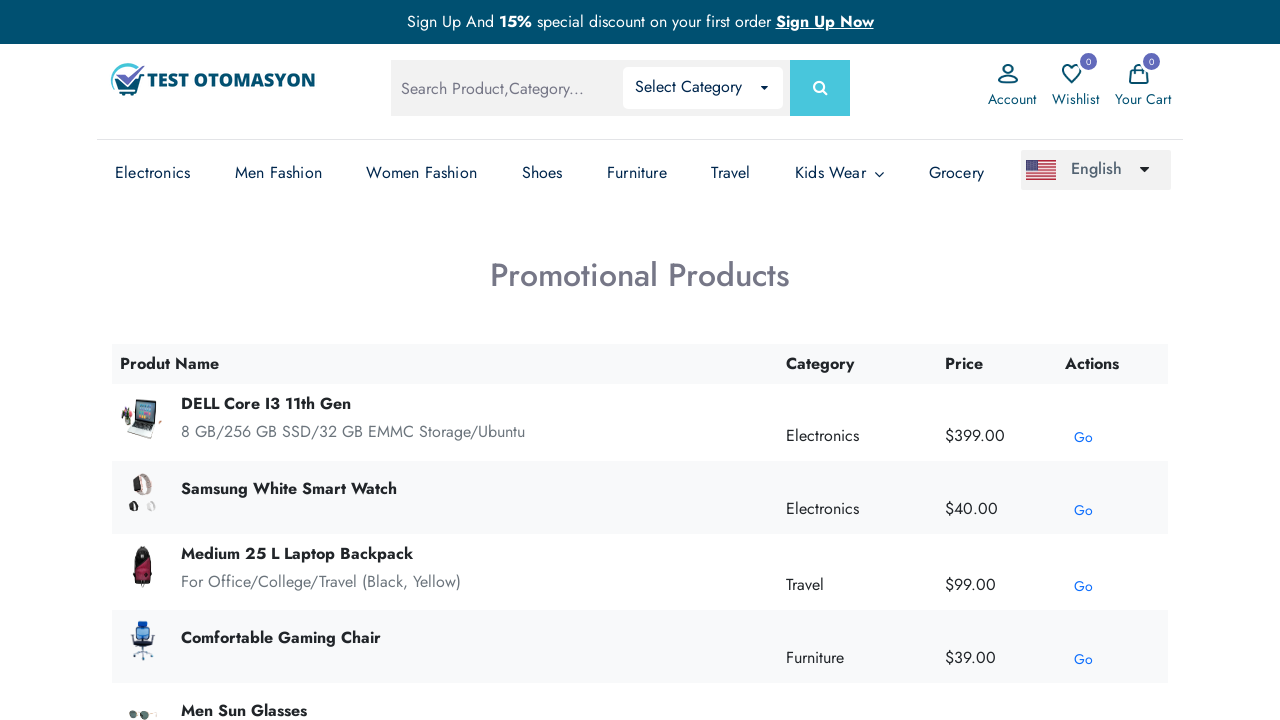

Retrieved all header elements from table
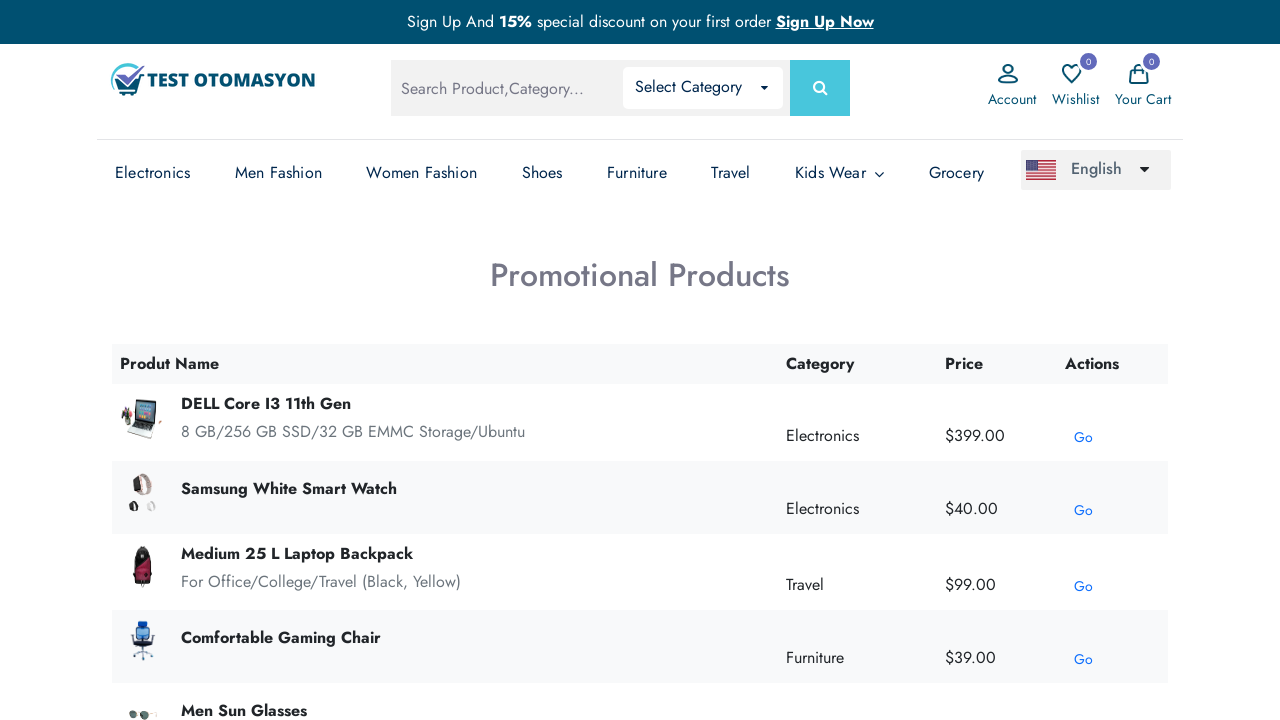

Compiled headers list from all header elements
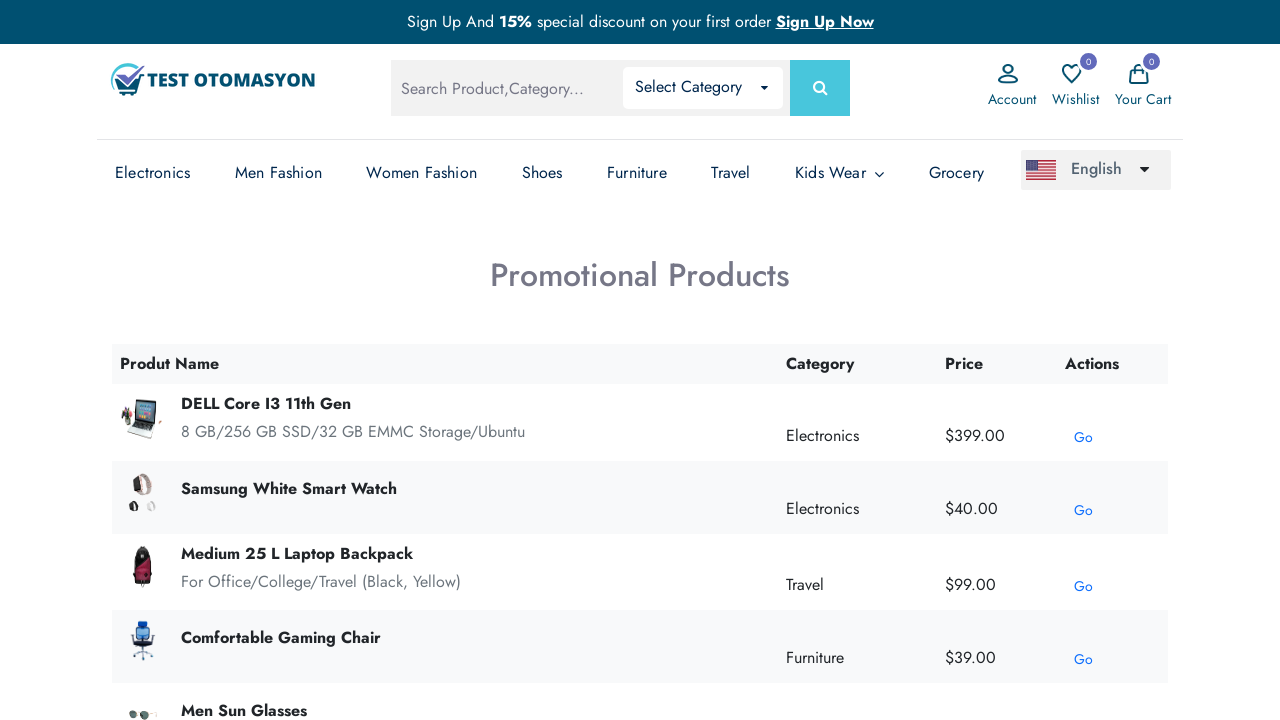

Fourth header exists and extracted
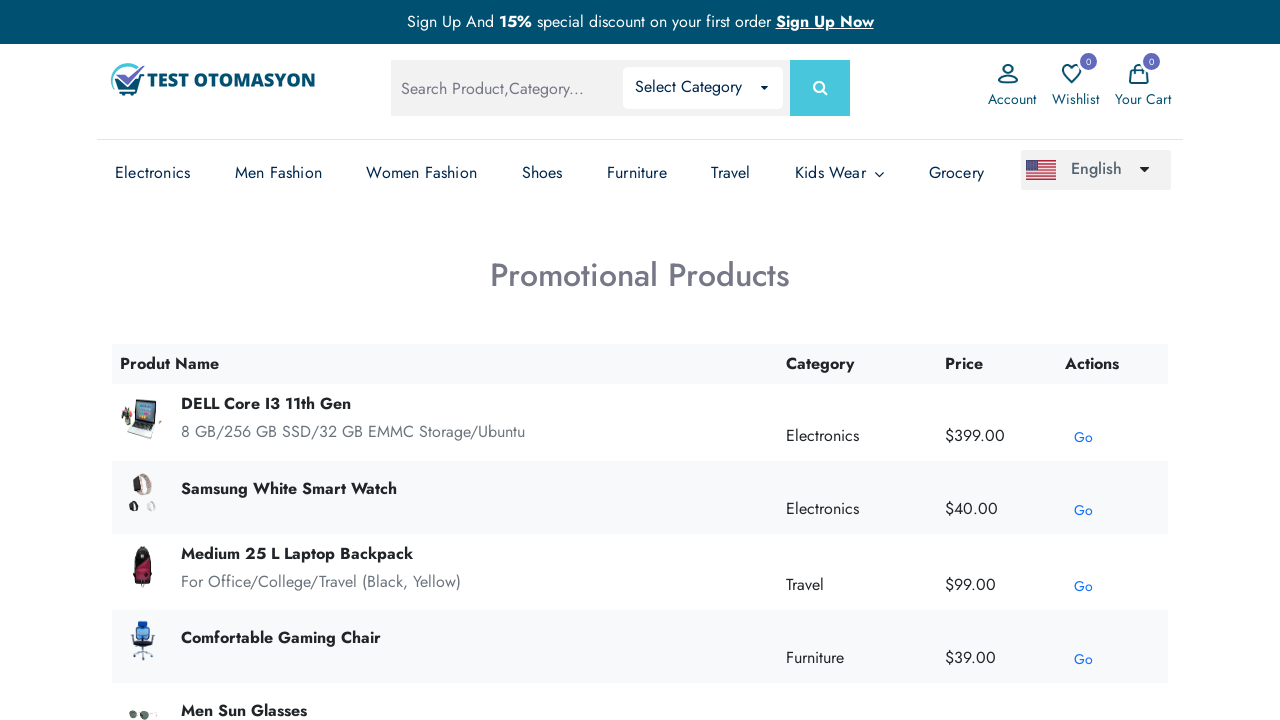

Extracted data from 2nd row, 3rd column of table body
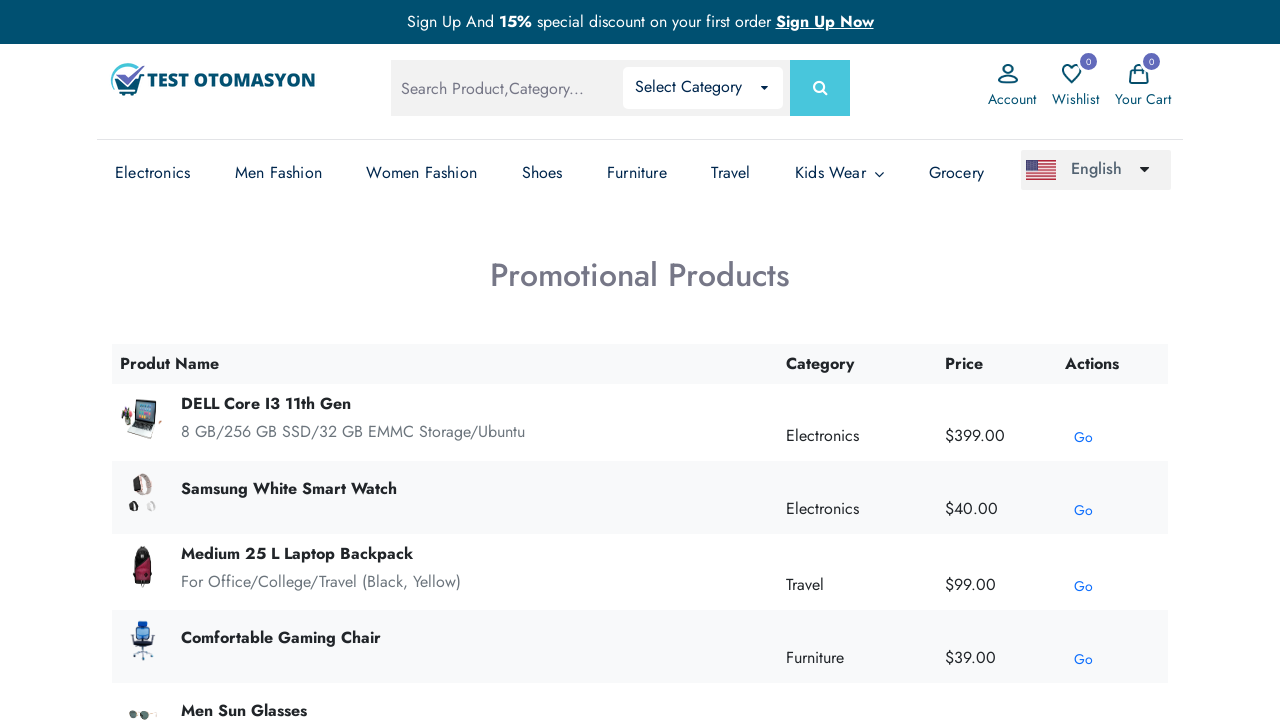

Extracted all data from 3rd row of table body
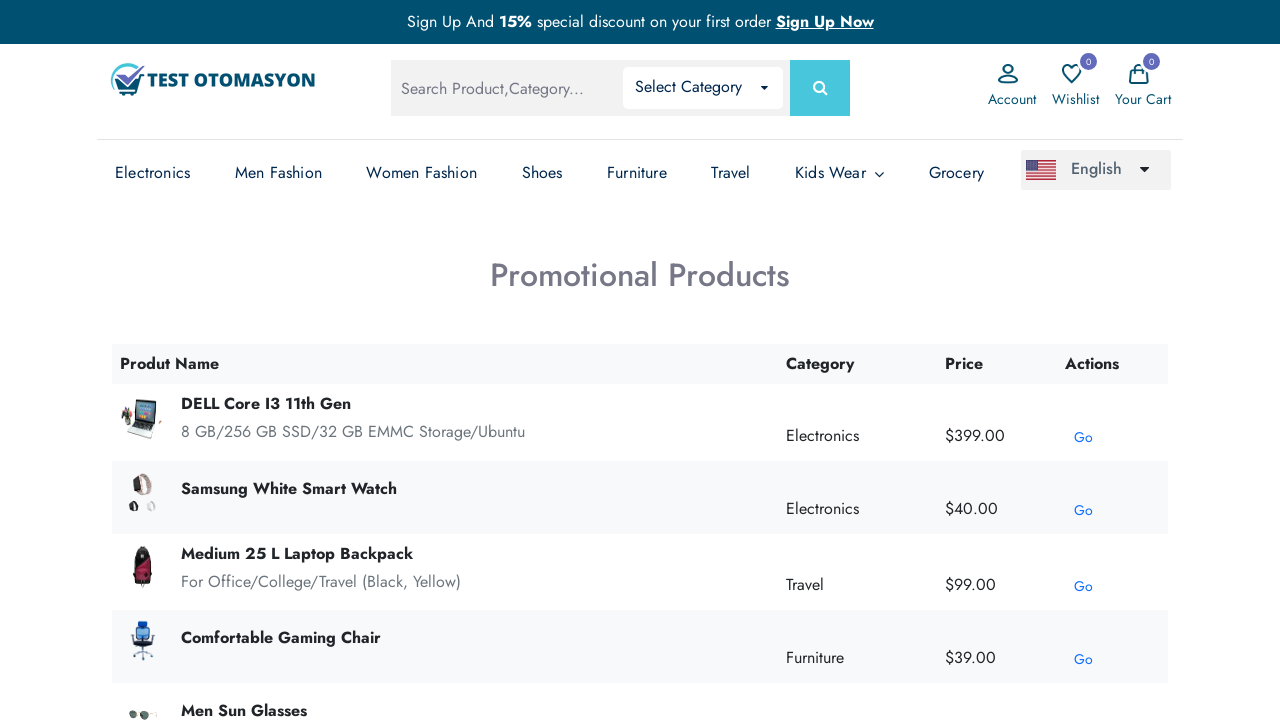

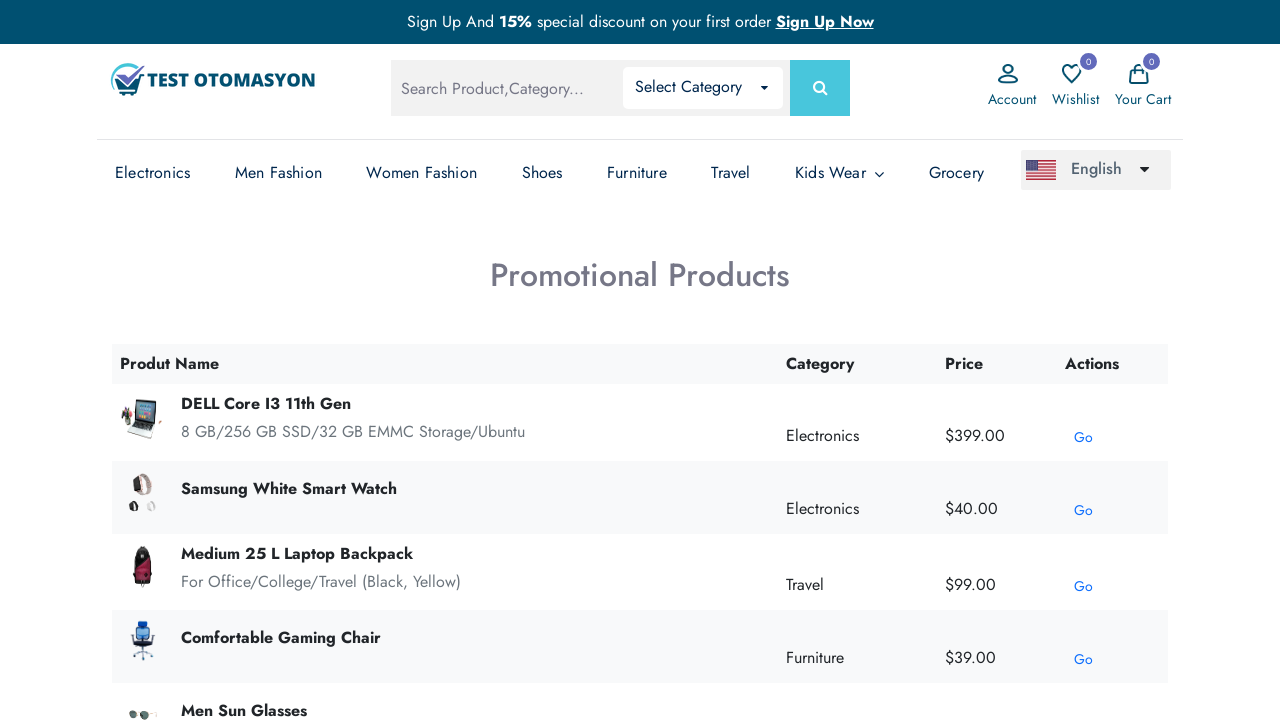